Tests footer link navigation by opening each link in the first footer column in a new tab and switching between the tabs

Starting URL: https://rahulshettyacademy.com/AutomationPractice/

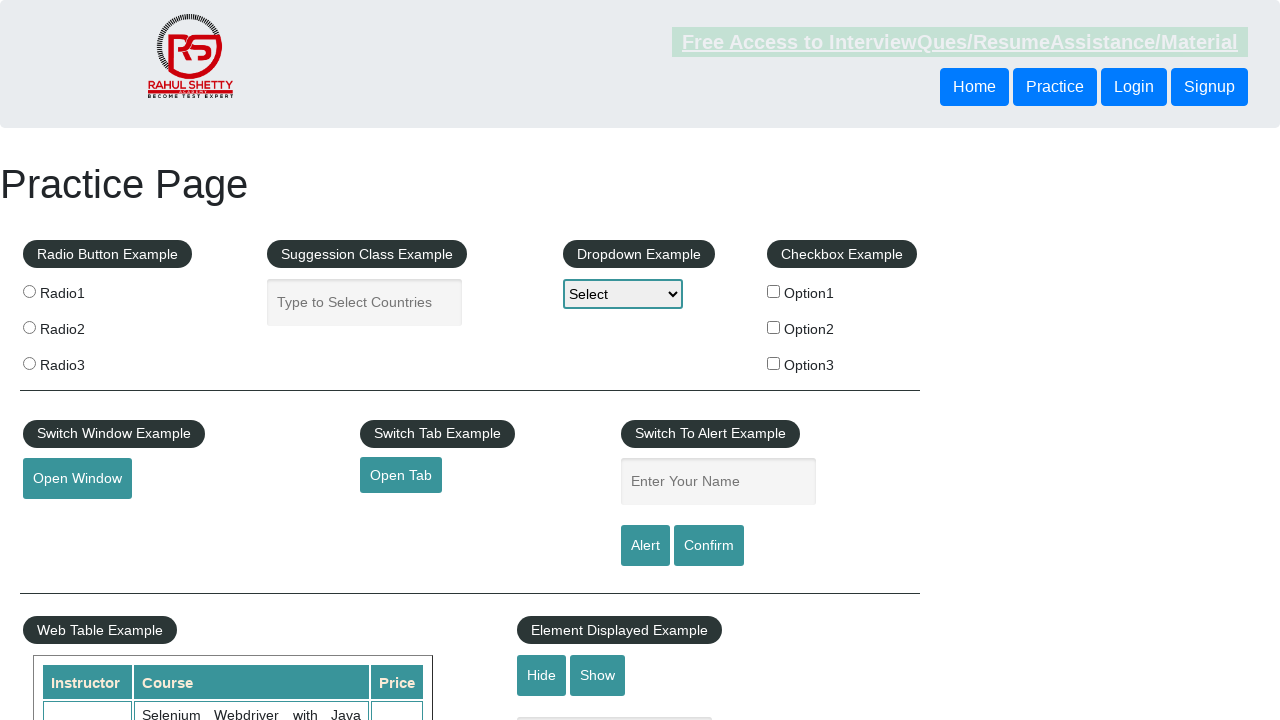

Located footer section with class 'gf-t'
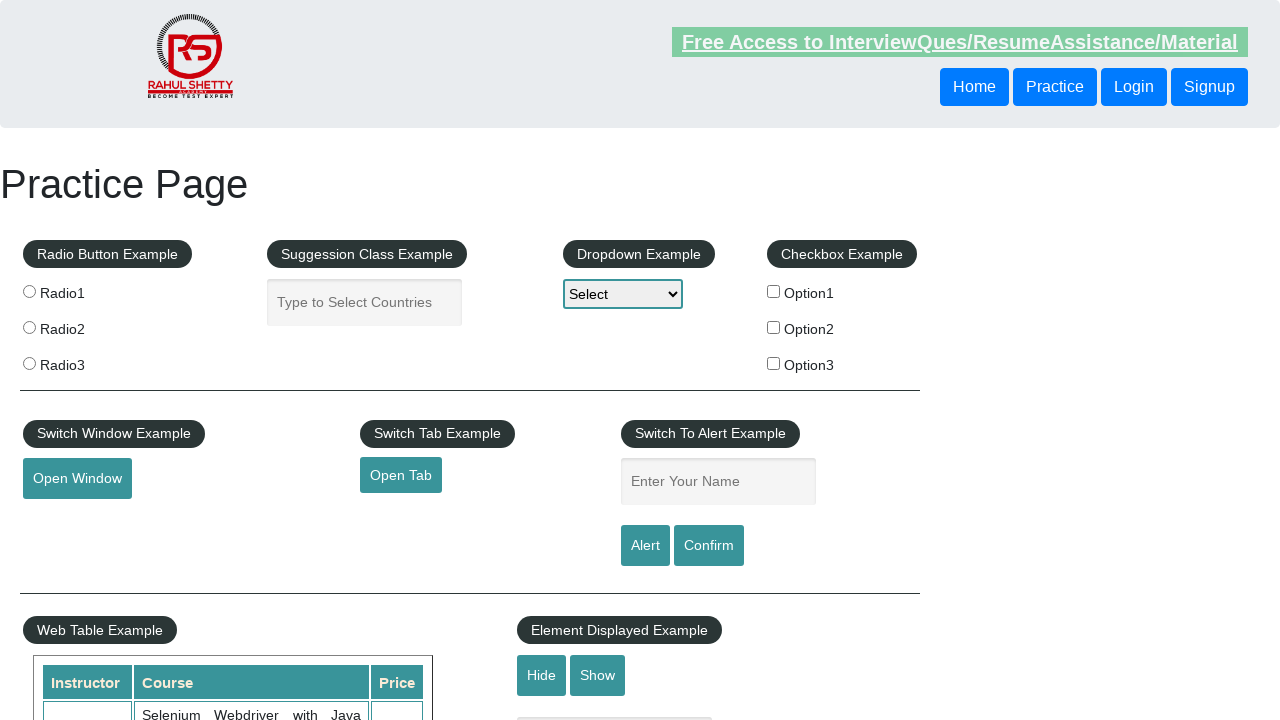

Located first footer column using XPath
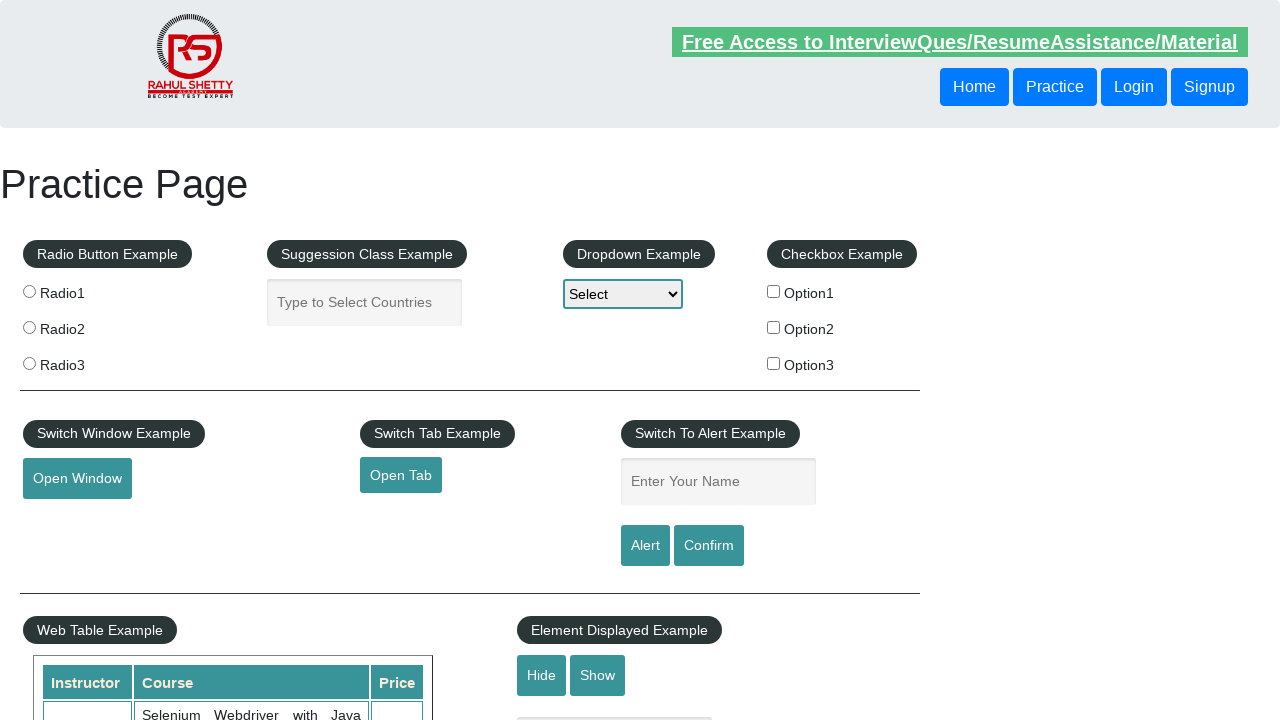

Retrieved 5 links from first footer column
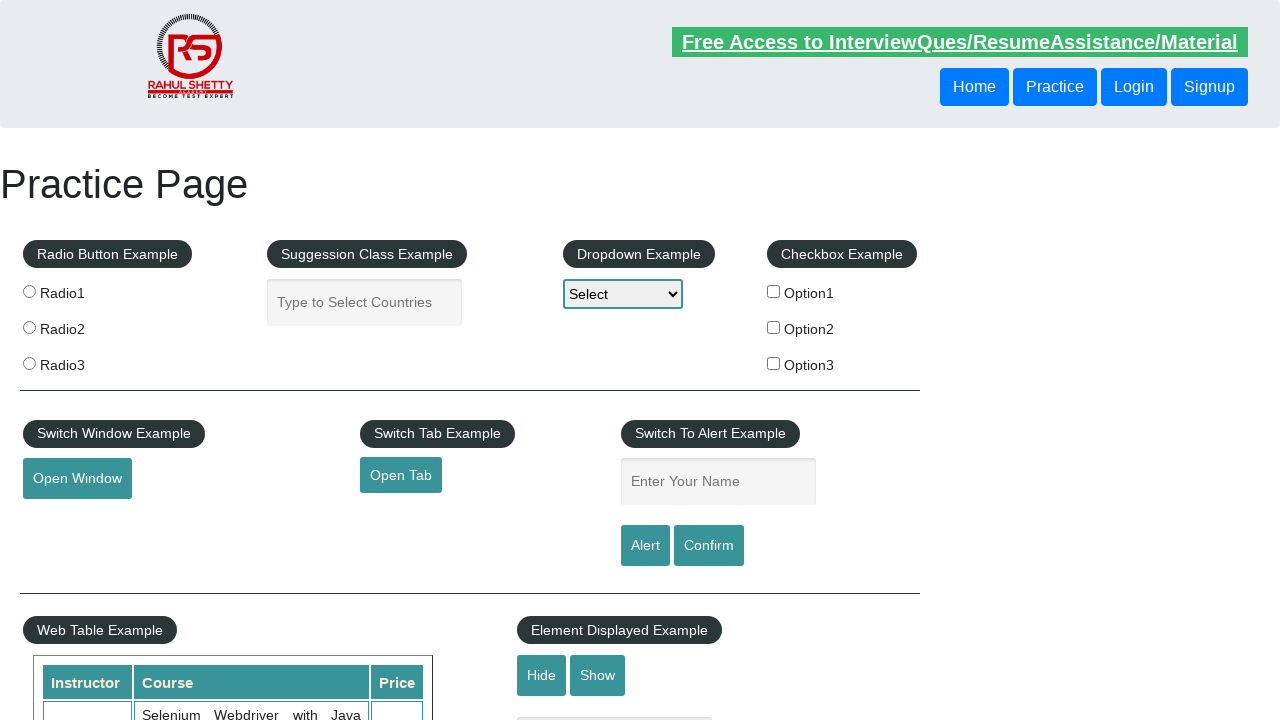

Opened footer link 2 in new tab using Ctrl+click at (68, 520) on xpath=/html/body/div[6]/table/tbody/tr/td[1]/ul >> a >> nth=1
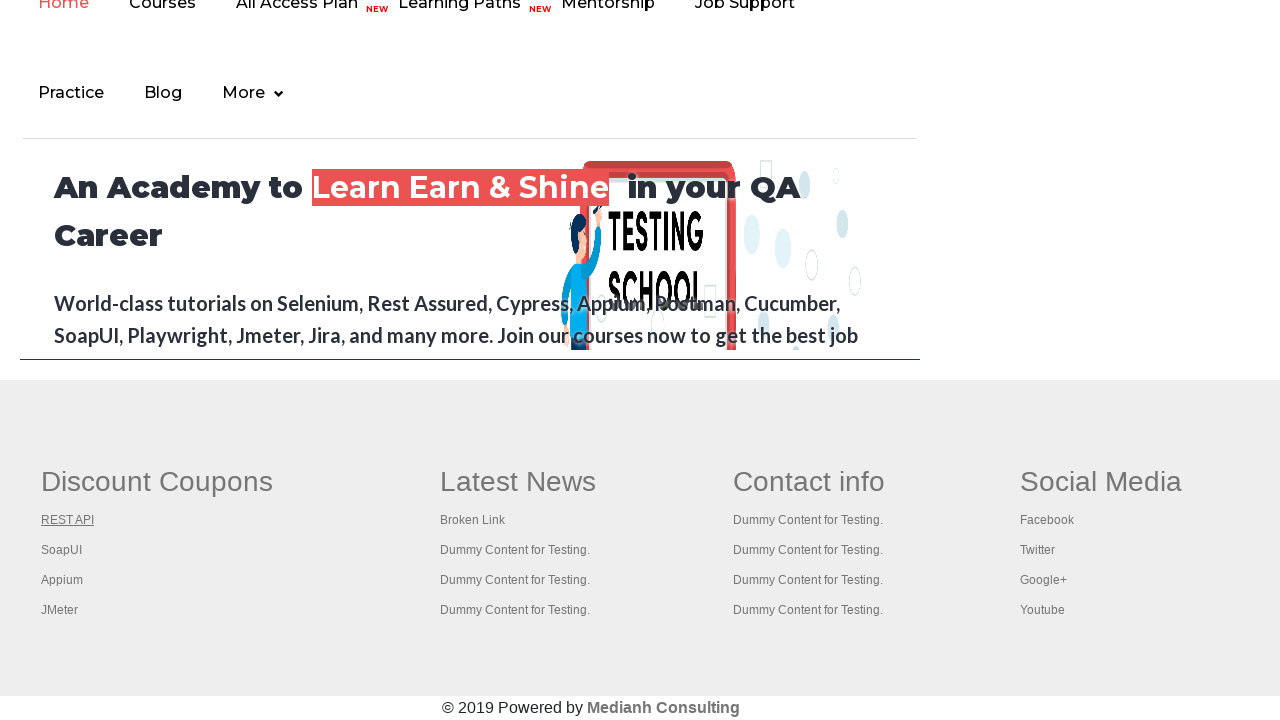

Opened footer link 3 in new tab using Ctrl+click at (62, 550) on xpath=/html/body/div[6]/table/tbody/tr/td[1]/ul >> a >> nth=2
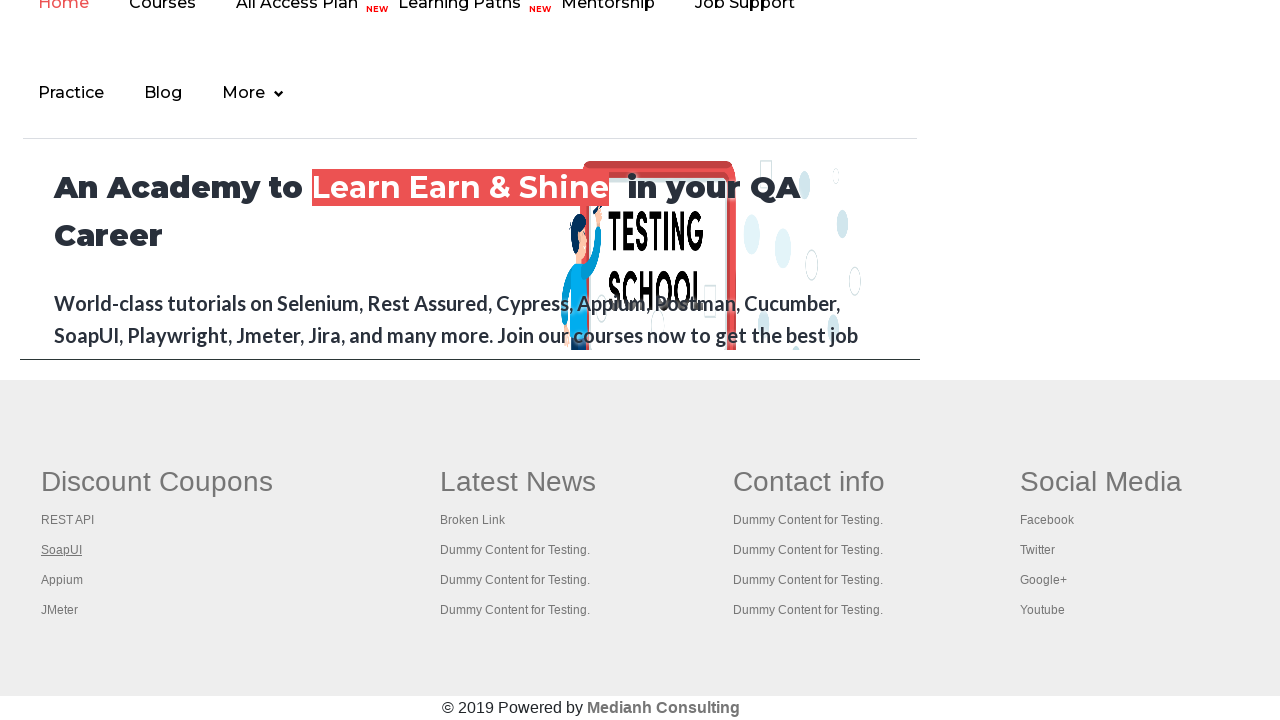

Opened footer link 4 in new tab using Ctrl+click at (62, 580) on xpath=/html/body/div[6]/table/tbody/tr/td[1]/ul >> a >> nth=3
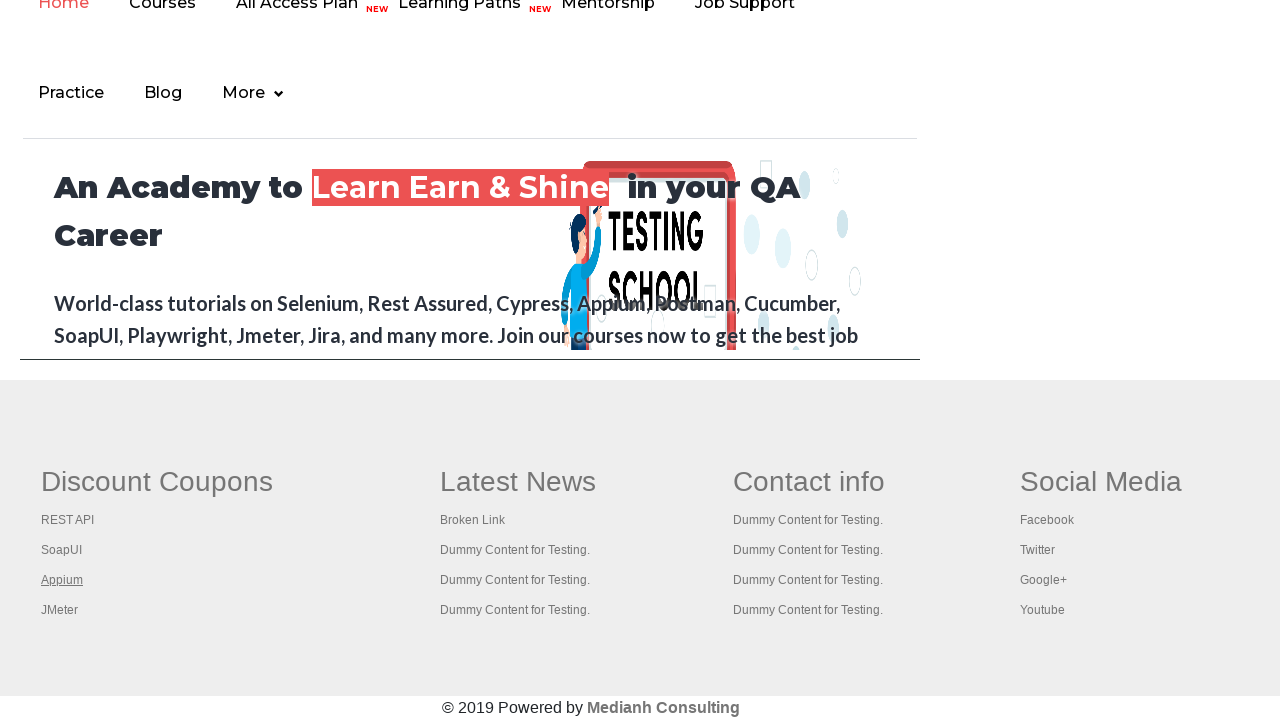

Opened footer link 5 in new tab using Ctrl+click at (60, 610) on xpath=/html/body/div[6]/table/tbody/tr/td[1]/ul >> a >> nth=4
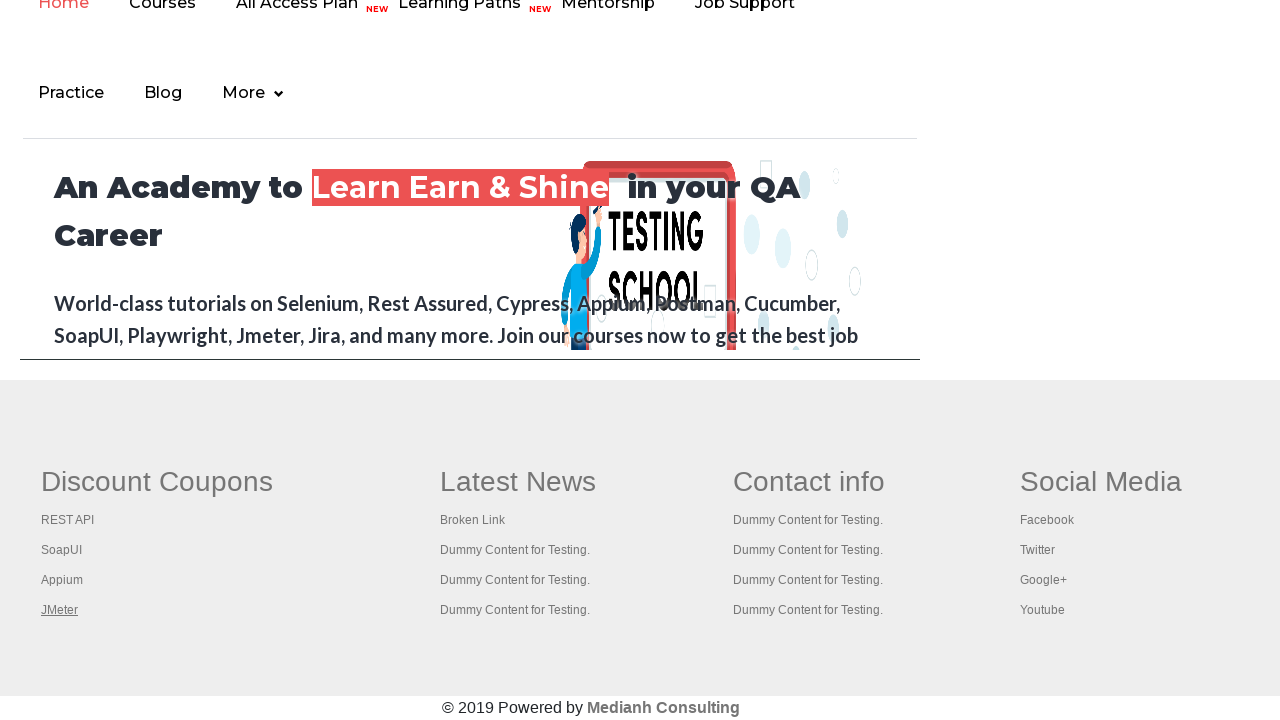

Brought opened tab to front
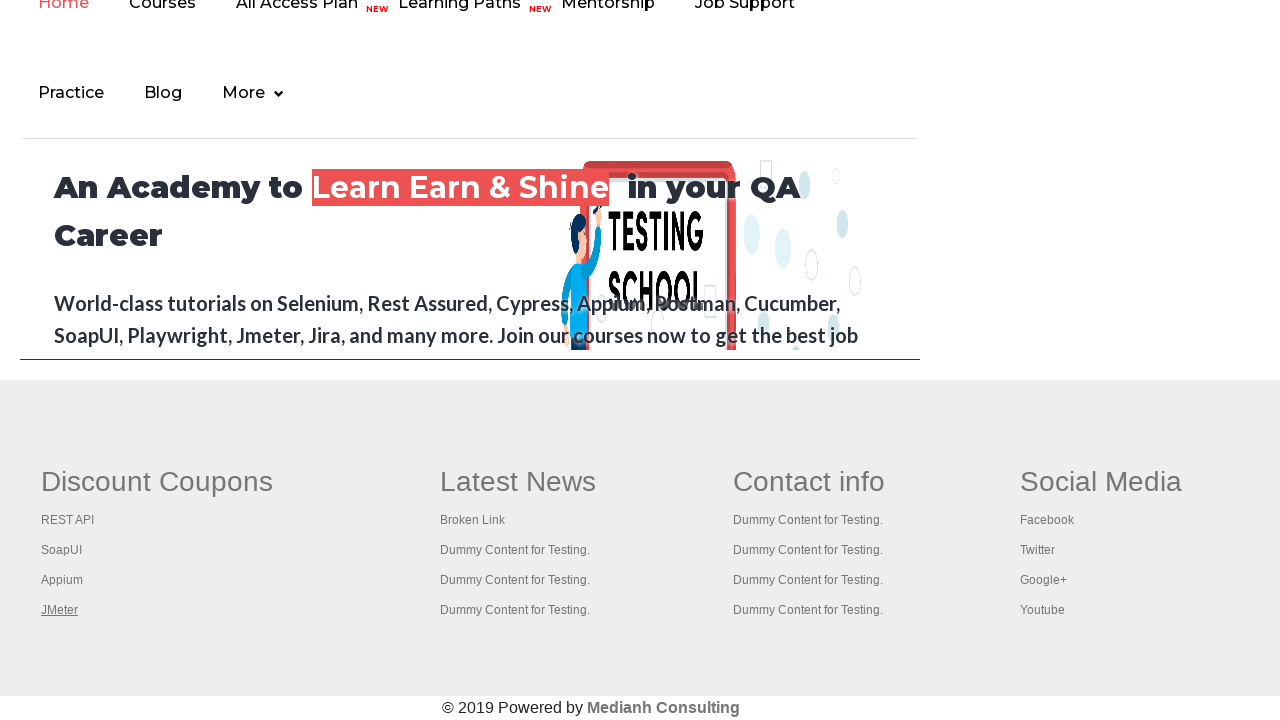

Waited for page to load in opened tab
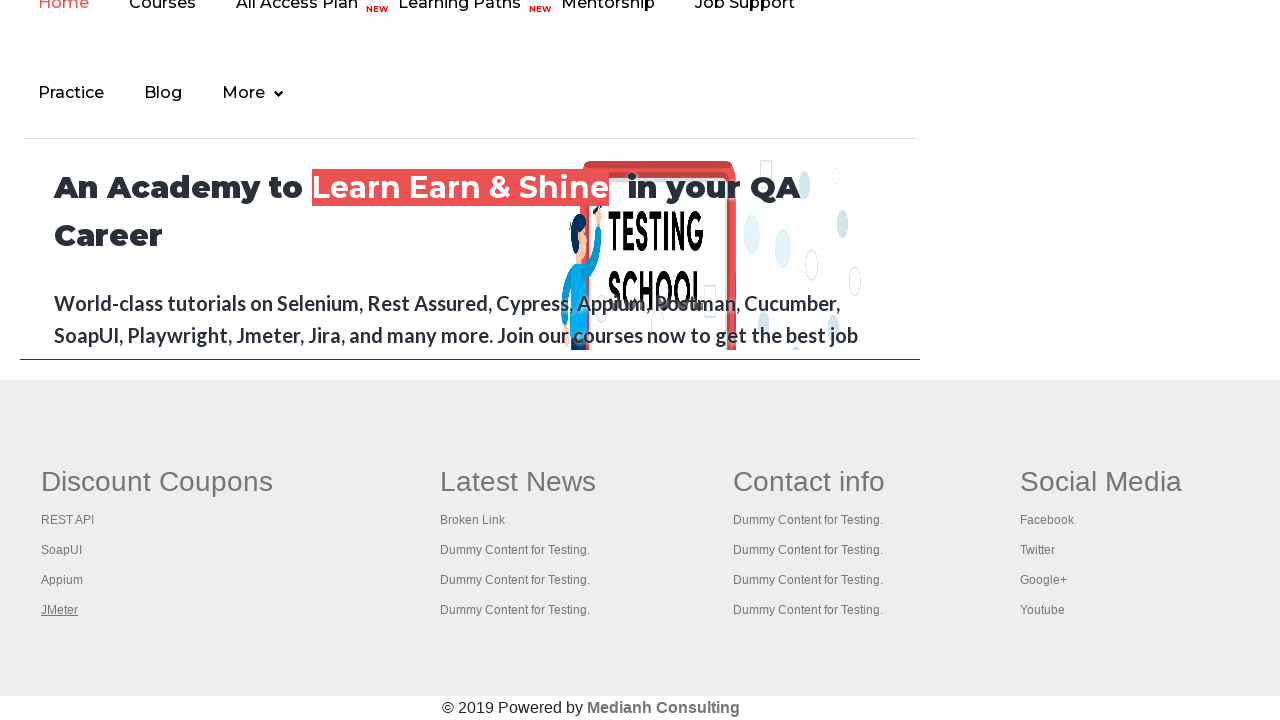

Brought opened tab to front
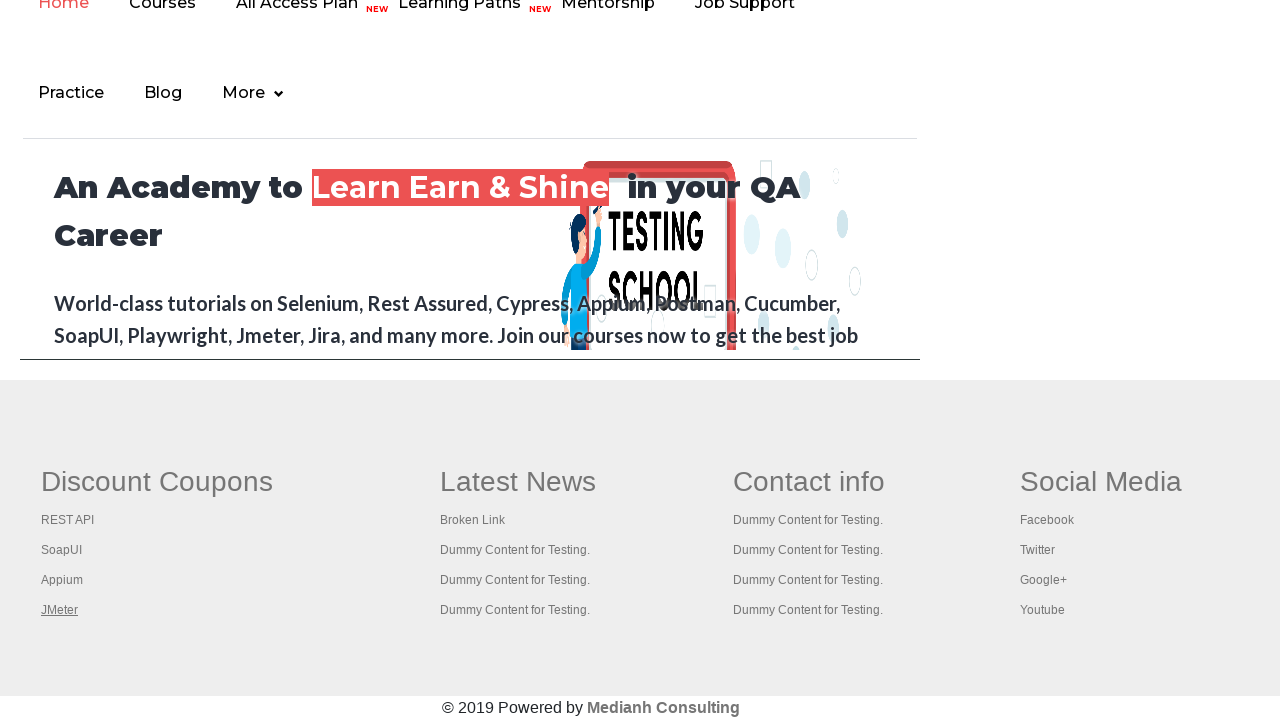

Waited for page to load in opened tab
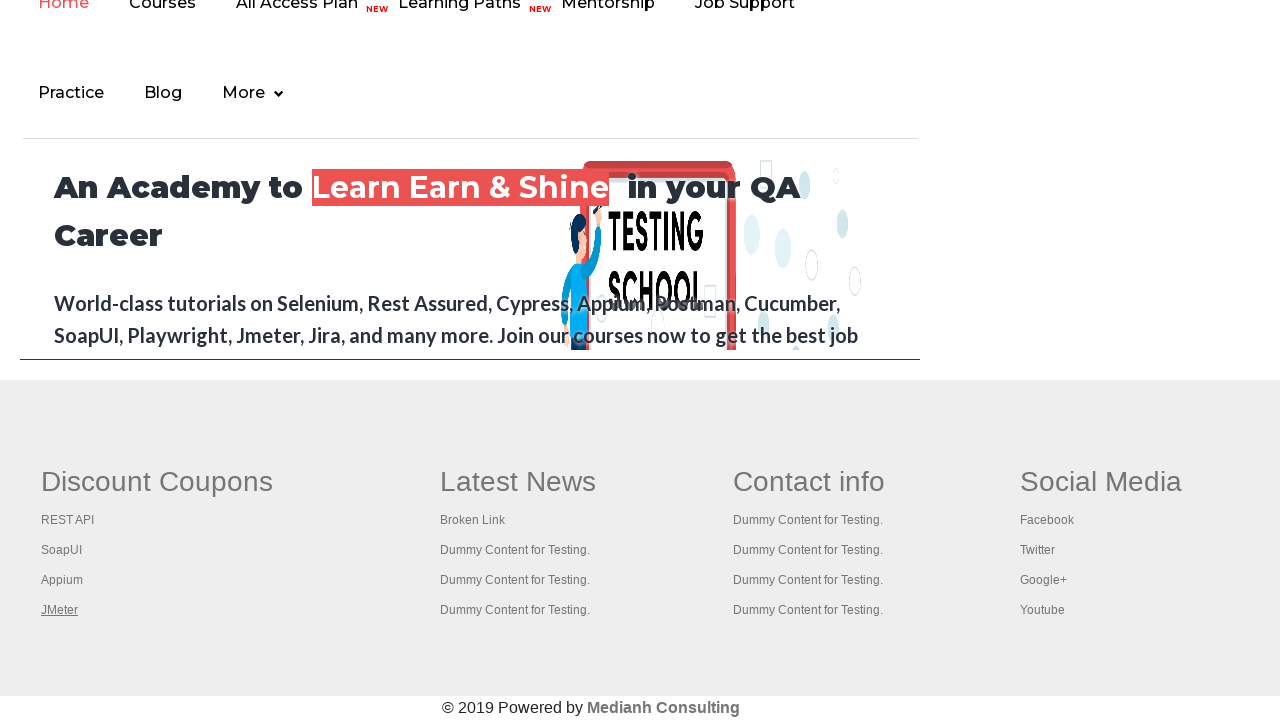

Brought opened tab to front
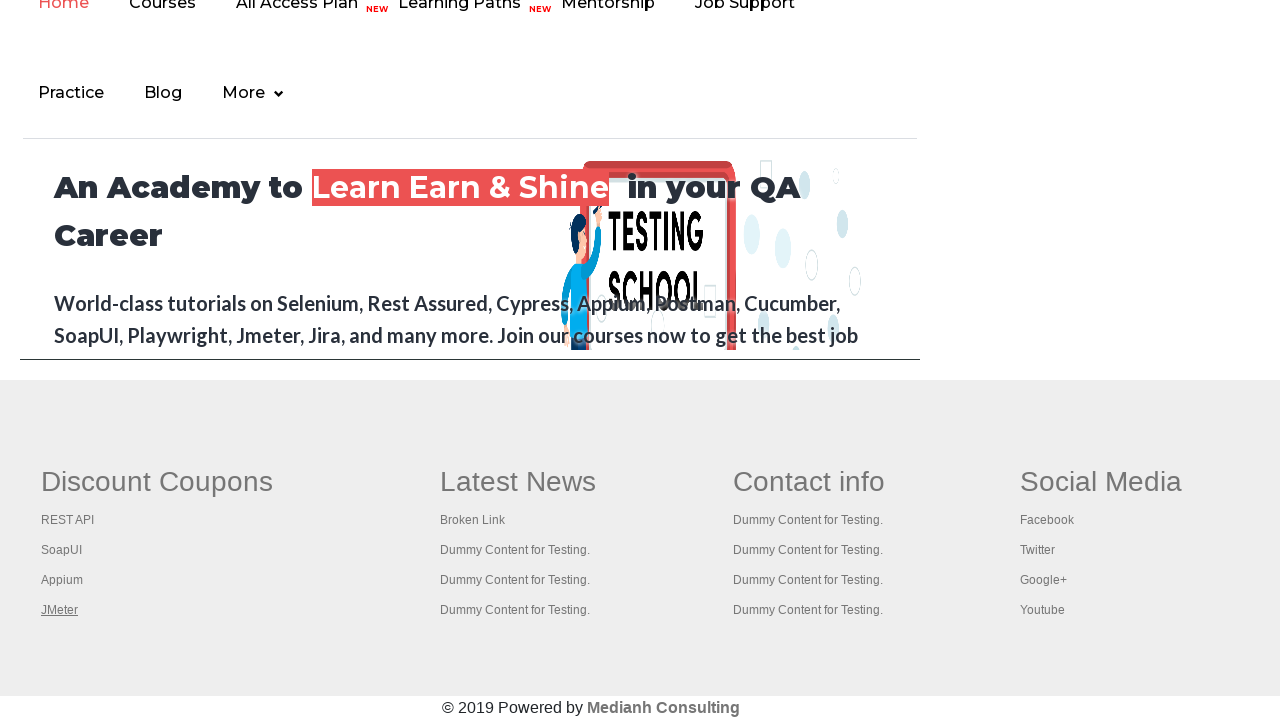

Waited for page to load in opened tab
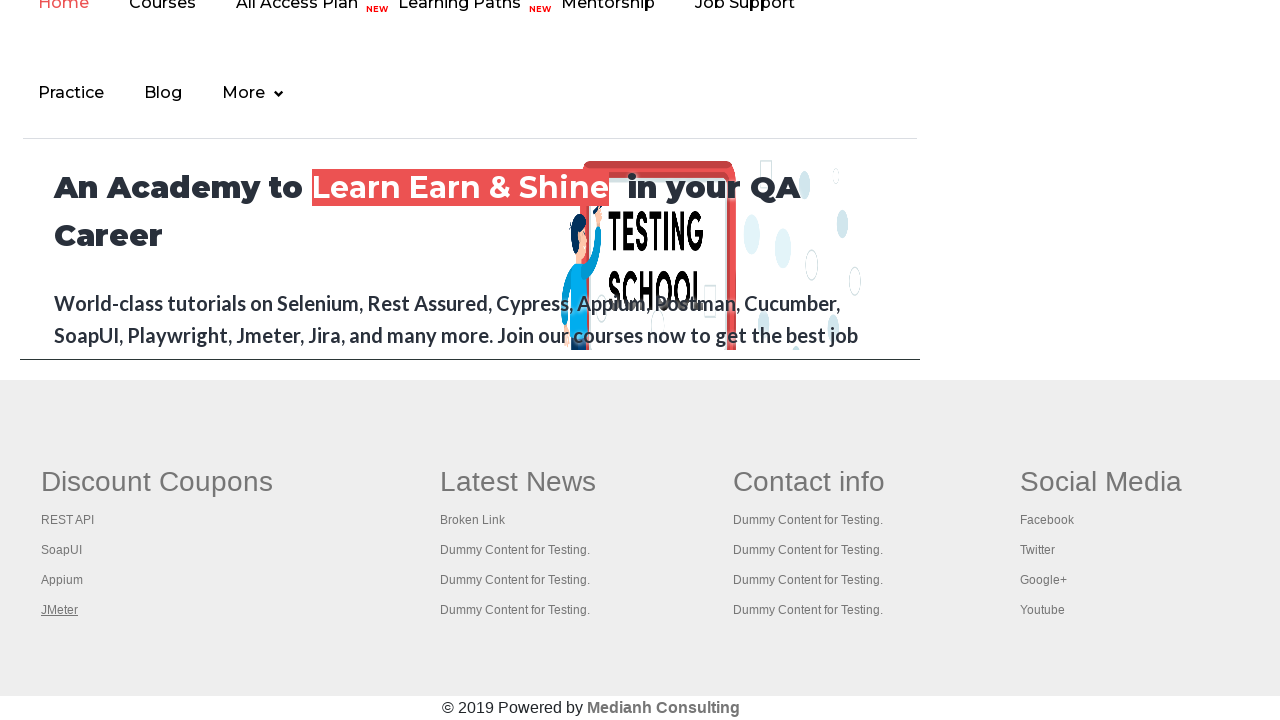

Brought opened tab to front
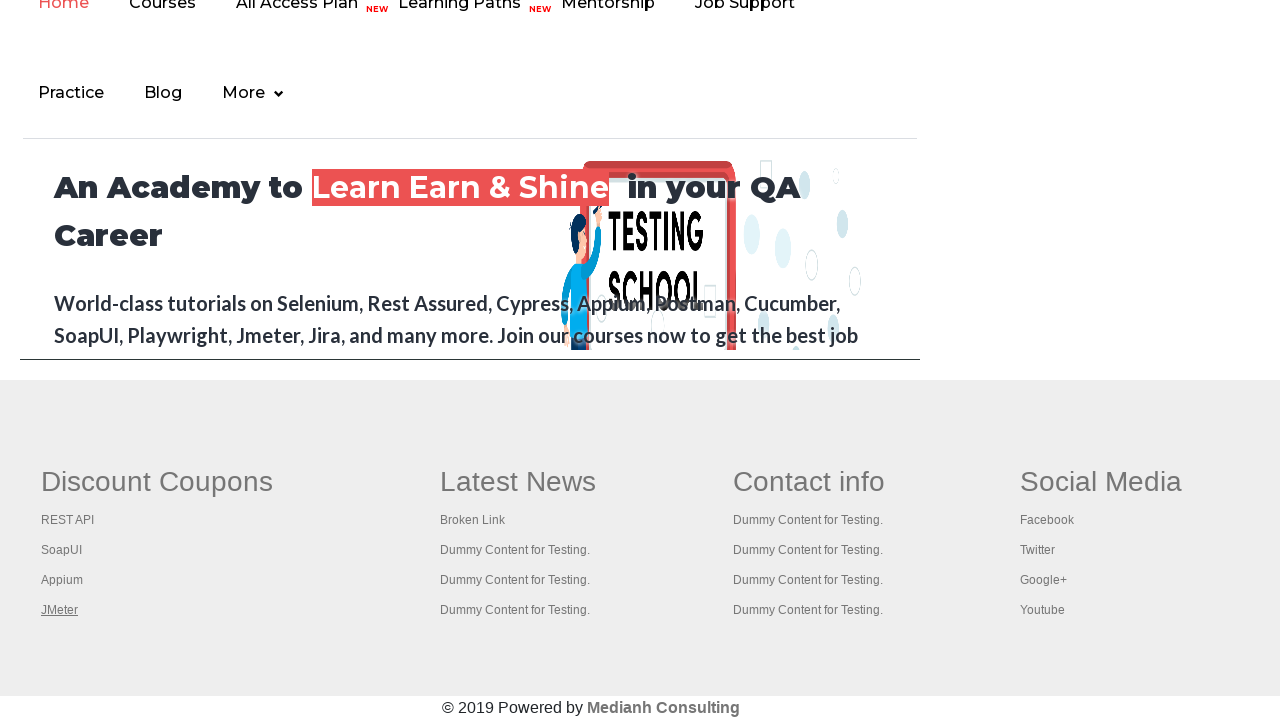

Waited for page to load in opened tab
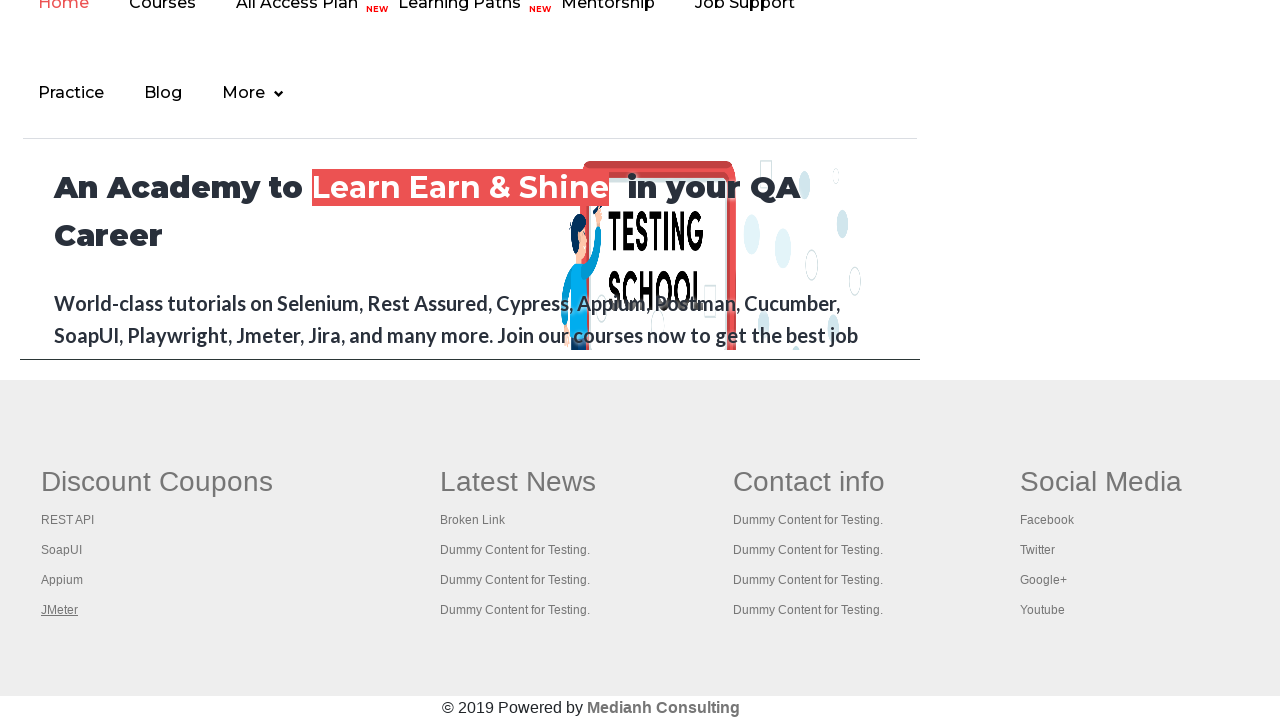

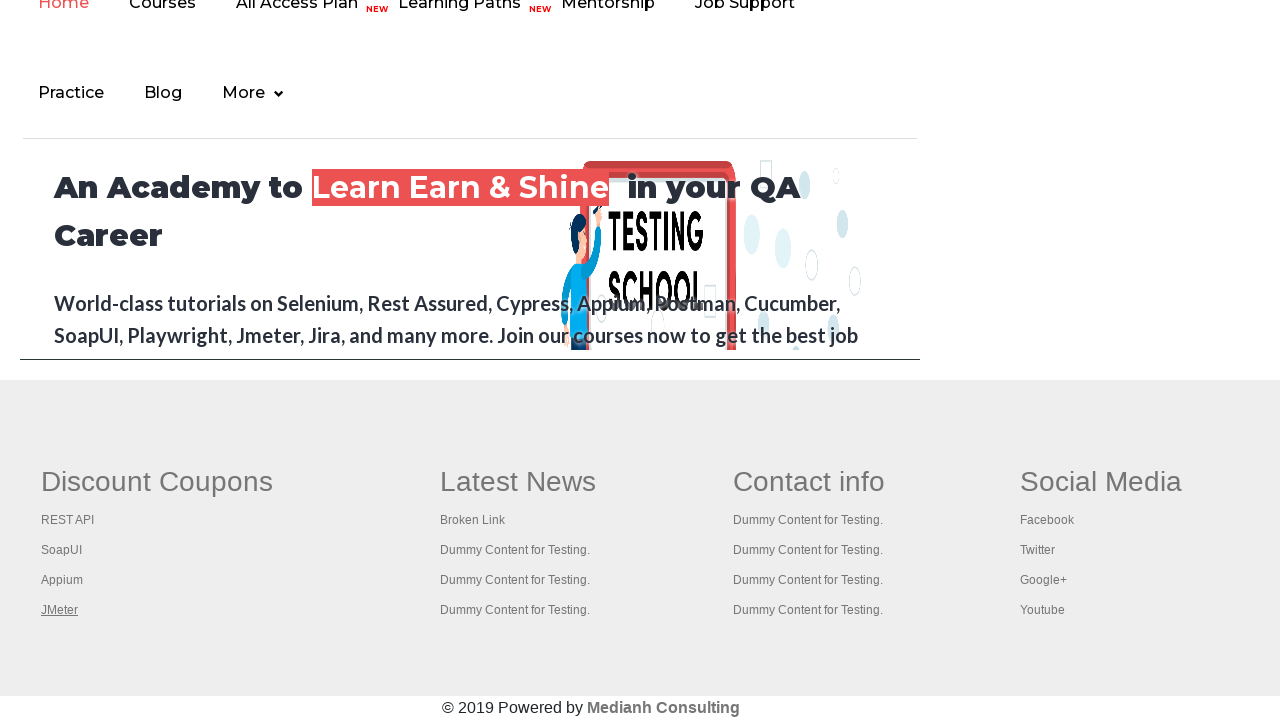